Tests registration form validation by submitting a password with less than 6 characters and verifying the password length error messages.

Starting URL: https://alada.vn/tai-khoan/dang-ky.html

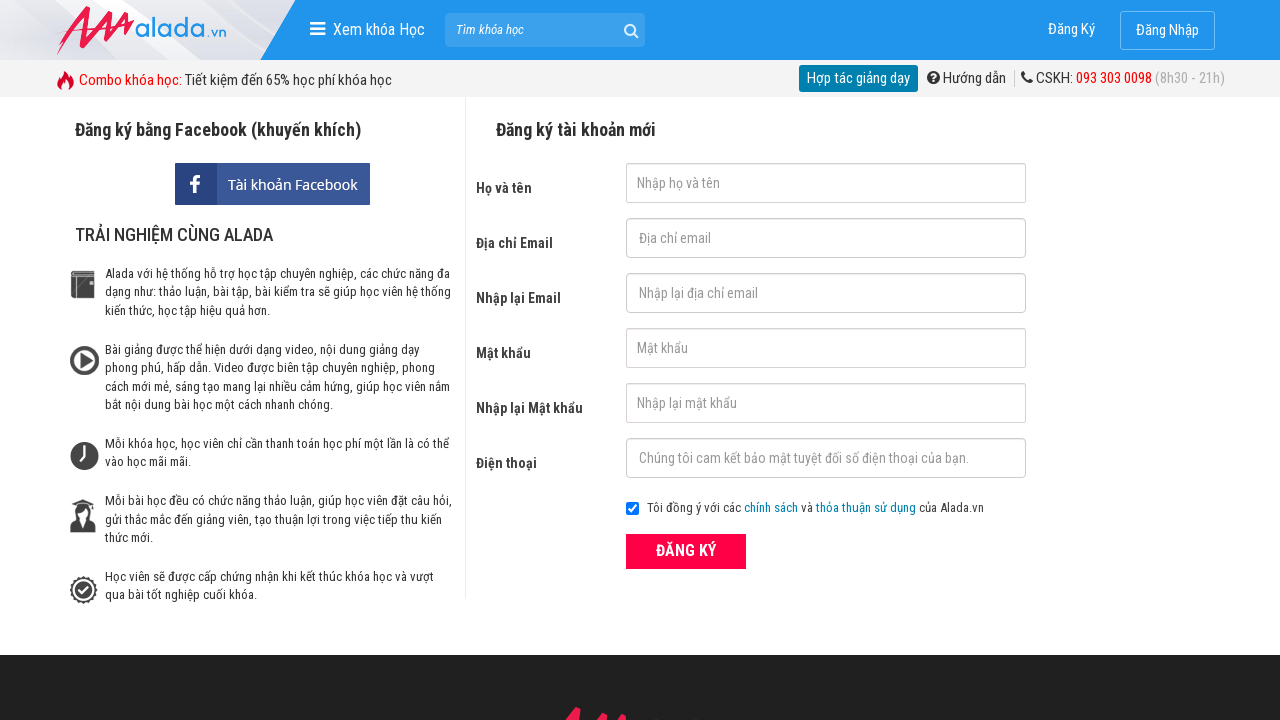

Filled first name field with 'John Wick' on #txtFirstname
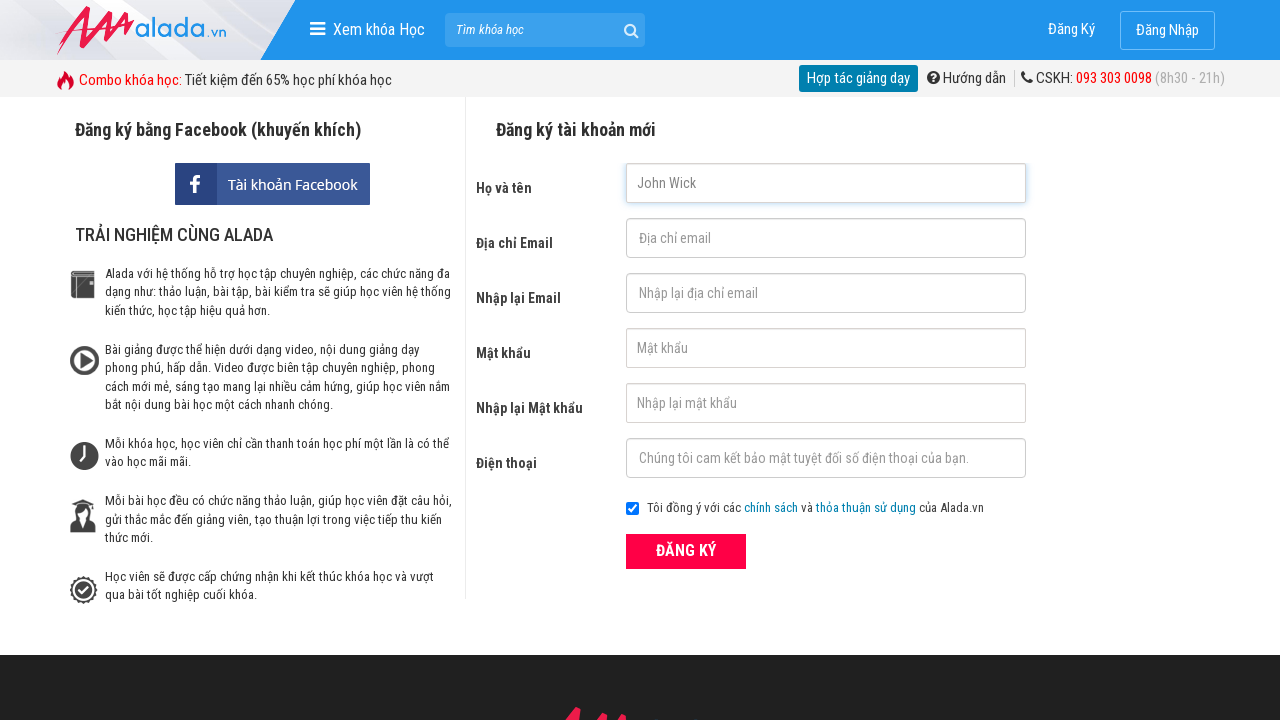

Filled email field with 'john@gmail.com' on #txtEmail
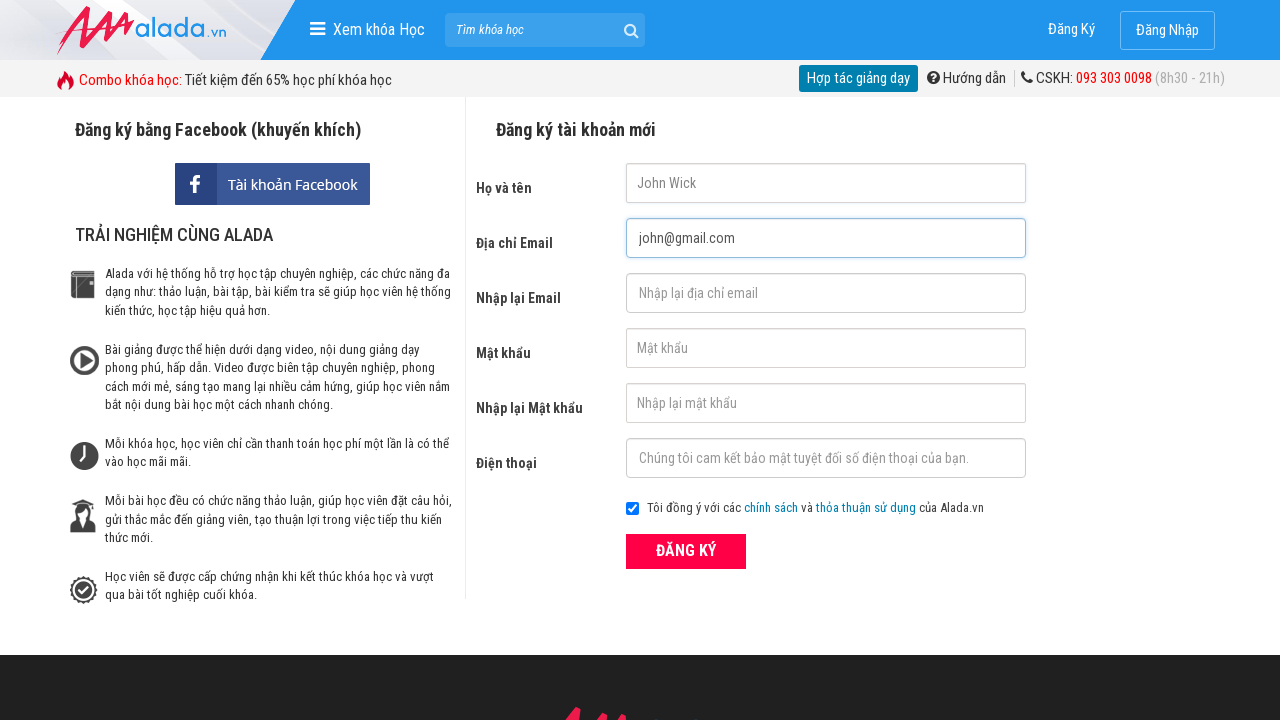

Filled confirm email field with 'john@gmail.com' on #txtCEmail
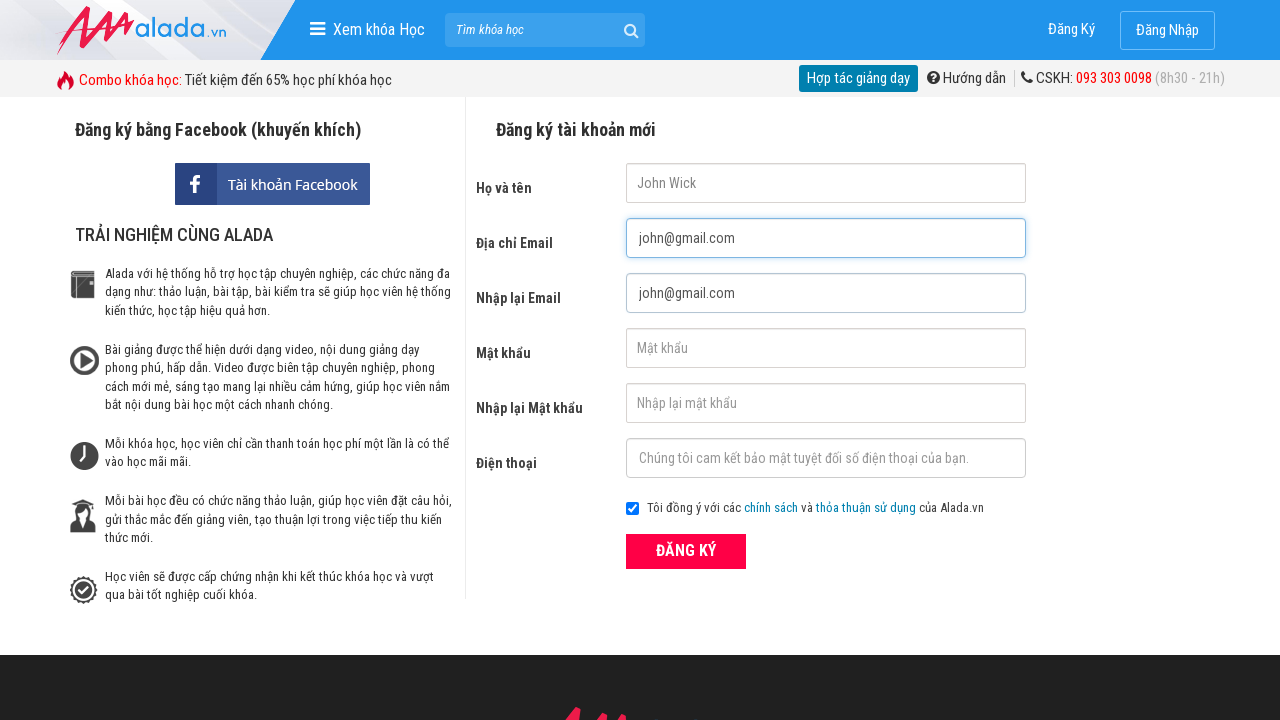

Filled password field with '123' (less than 6 characters) on #txtPassword
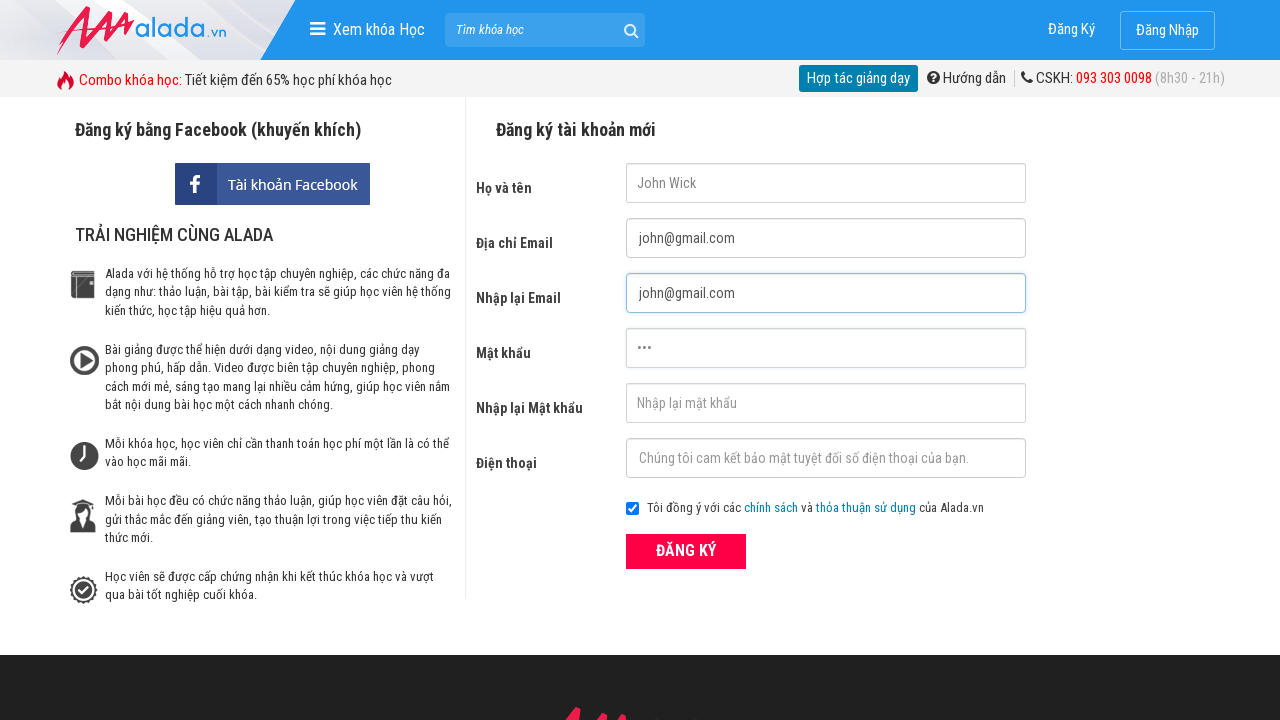

Filled confirm password field with '123' (less than 6 characters) on #txtCPassword
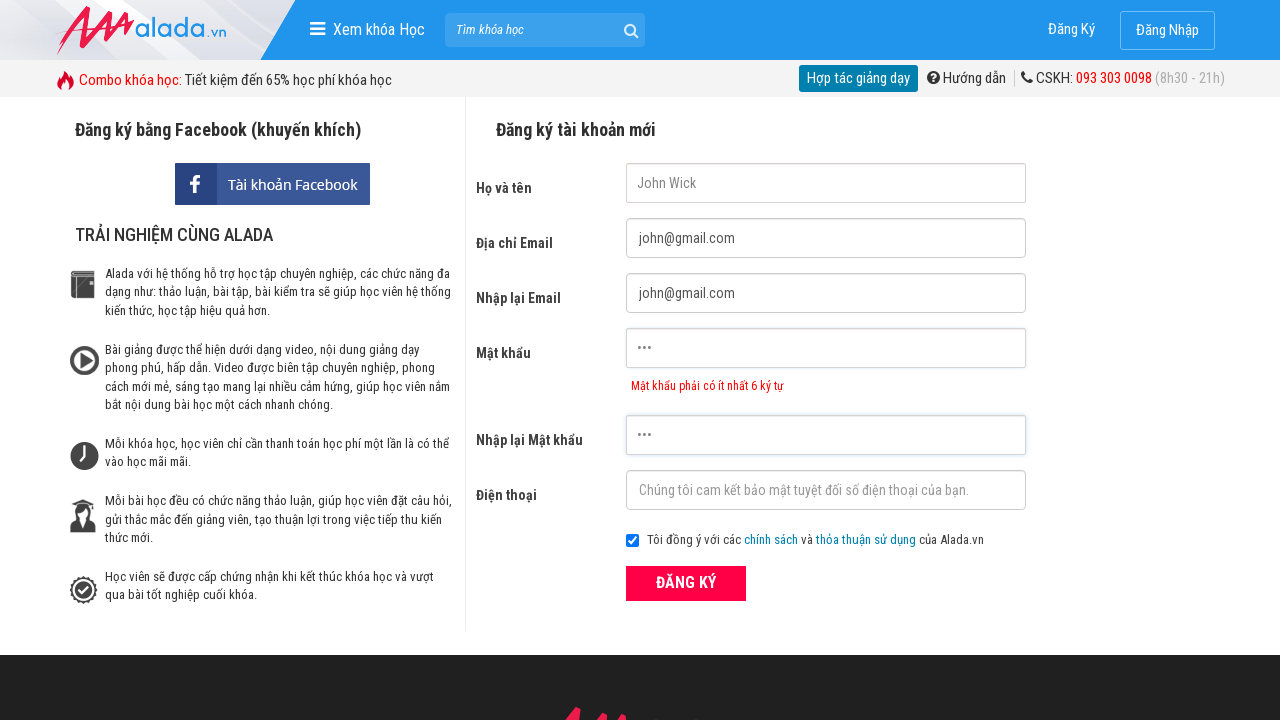

Filled phone field with '098754321' on #txtPhone
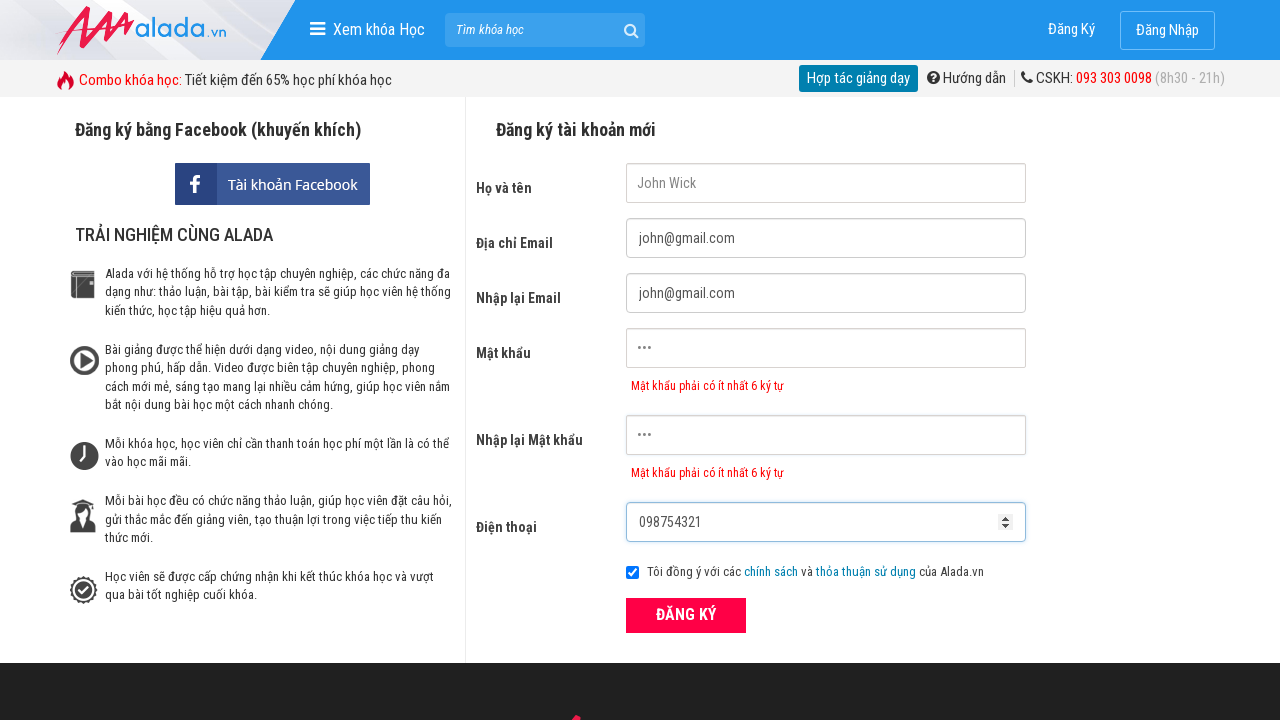

Clicked ĐĂNG KÝ (Register) button at (686, 615) on xpath=//form[@id='frmLogin']//button[text()='ĐĂNG KÝ']
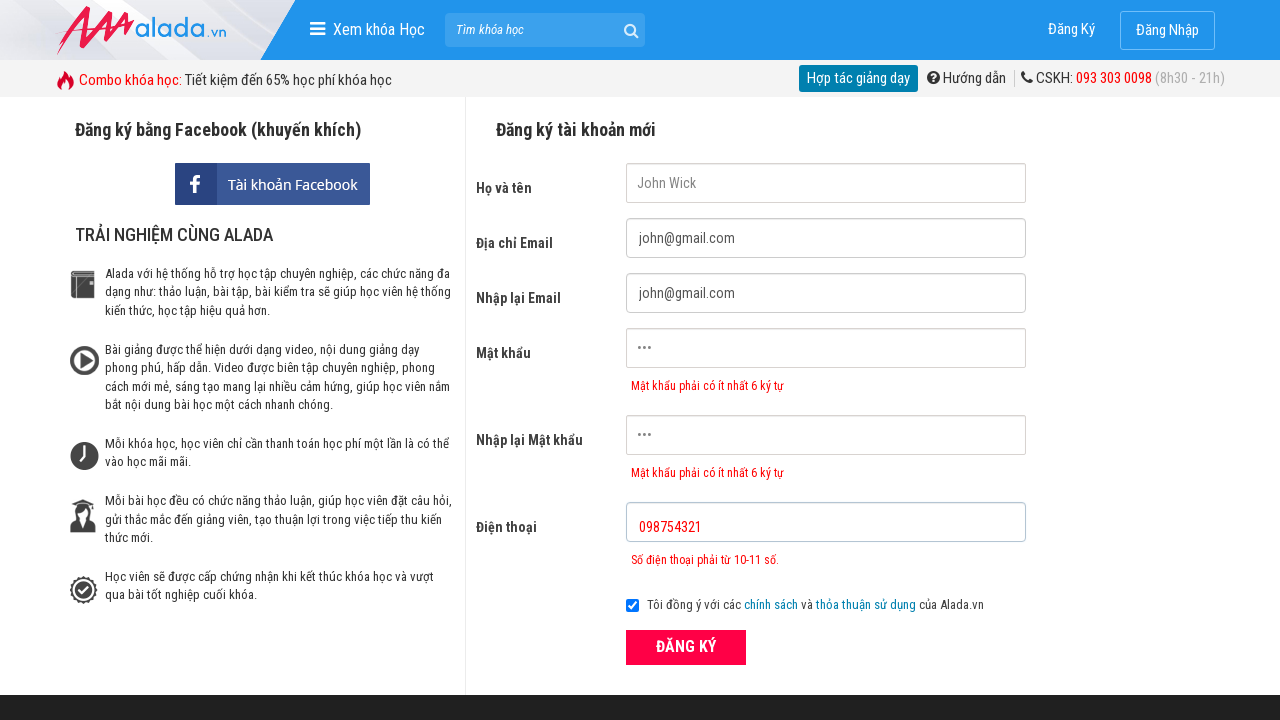

Password error message appeared
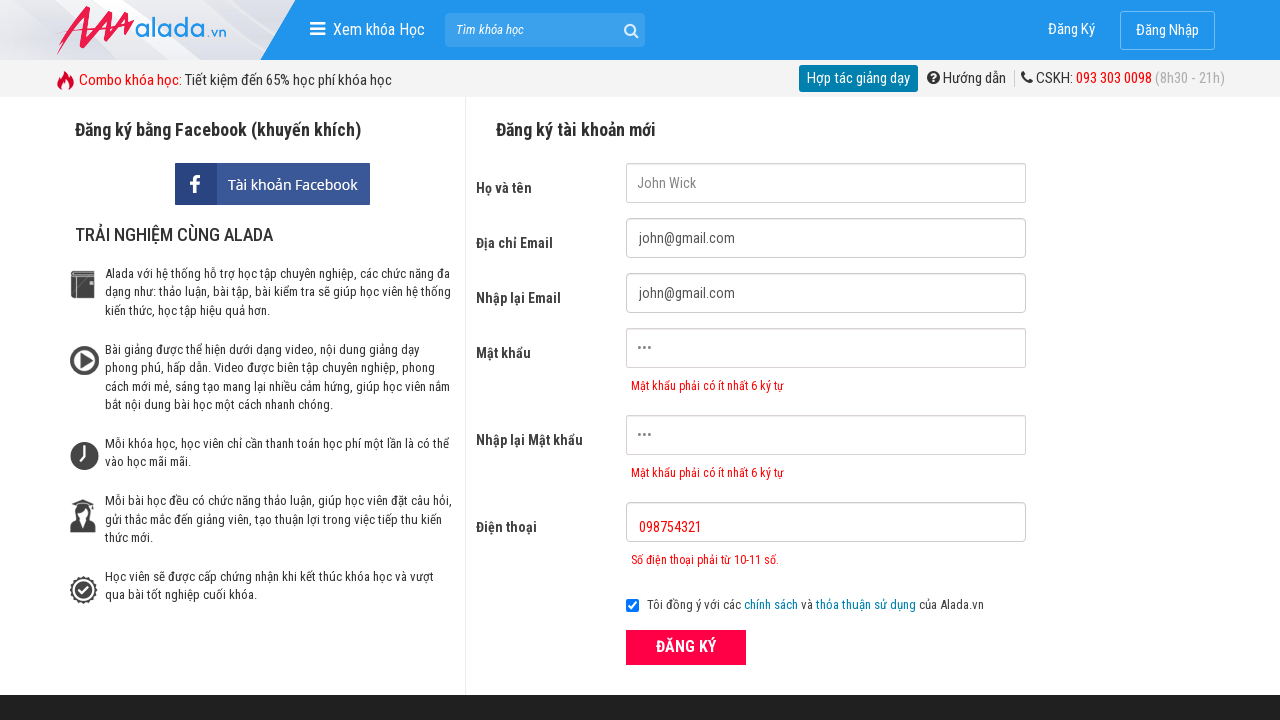

Confirm password error message appeared
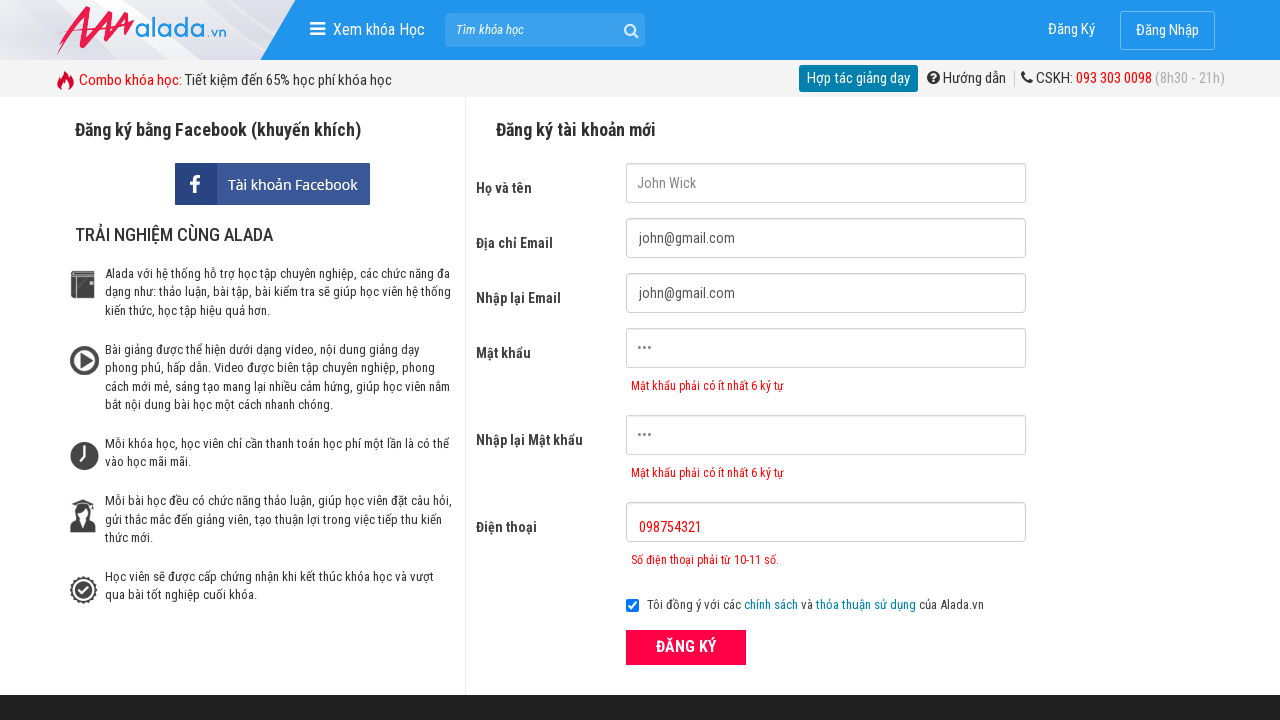

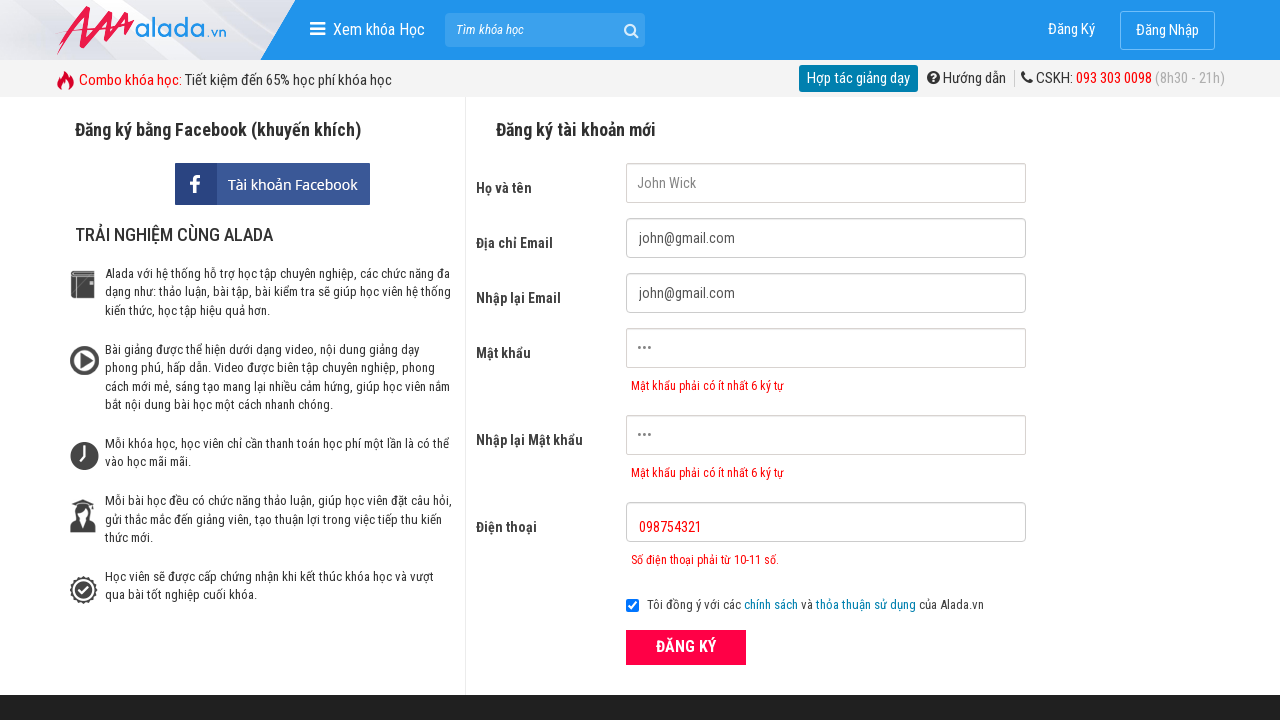